Navigates to a CMS website and clicks on the "Blogs" menu link using JavaScript click

Starting URL: https://cms.anhtester.com/

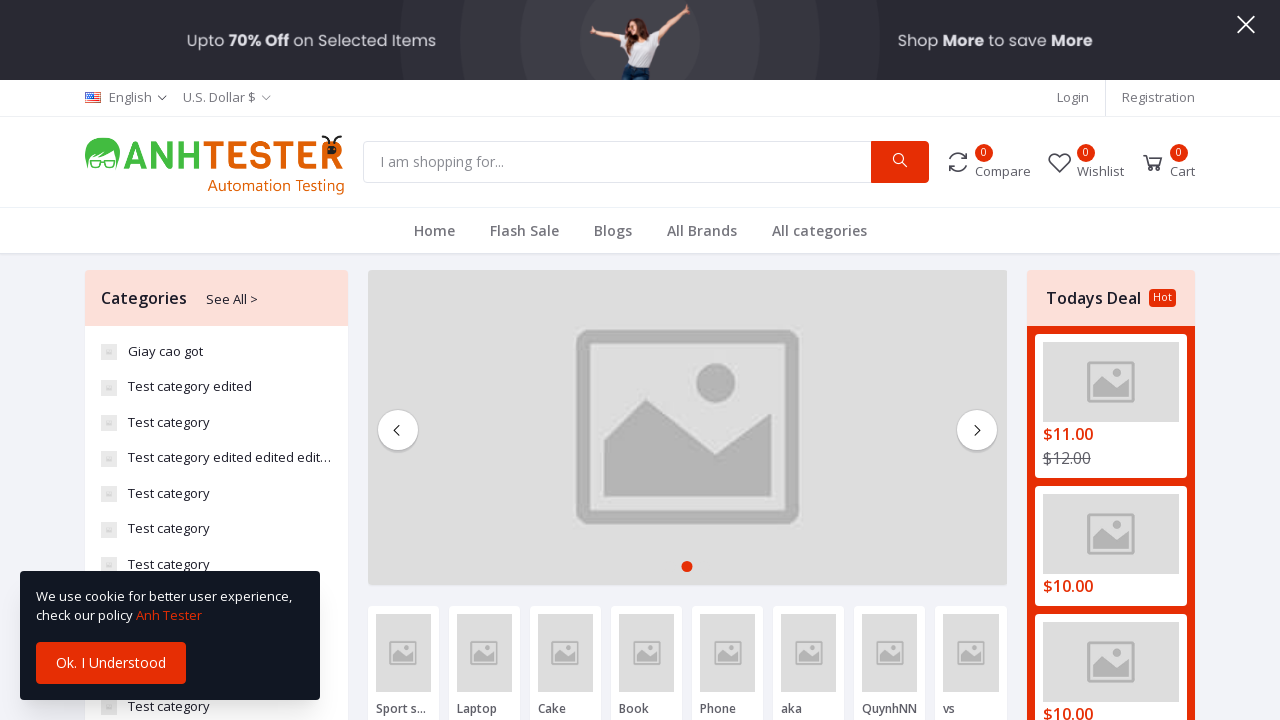

Navigated to CMS website at https://cms.anhtester.com/
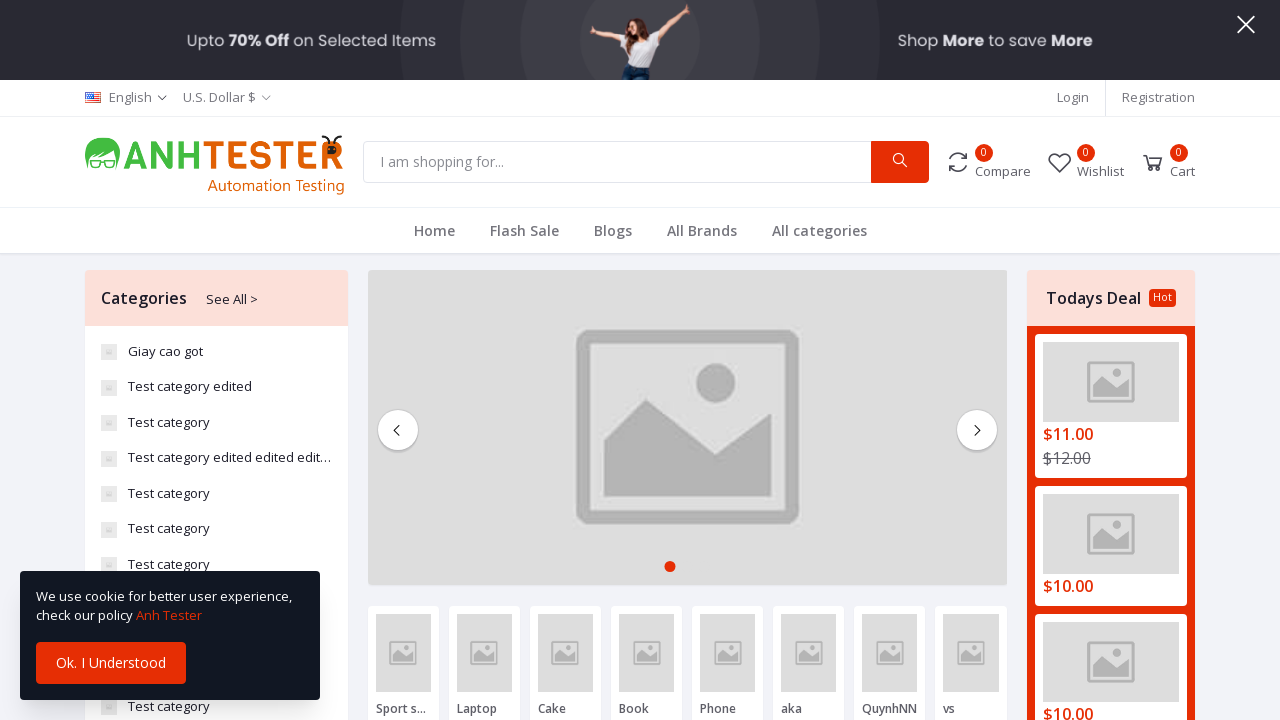

Clicked on the Blogs menu link at (612, 230) on xpath=//a[normalize-space()='Blogs']
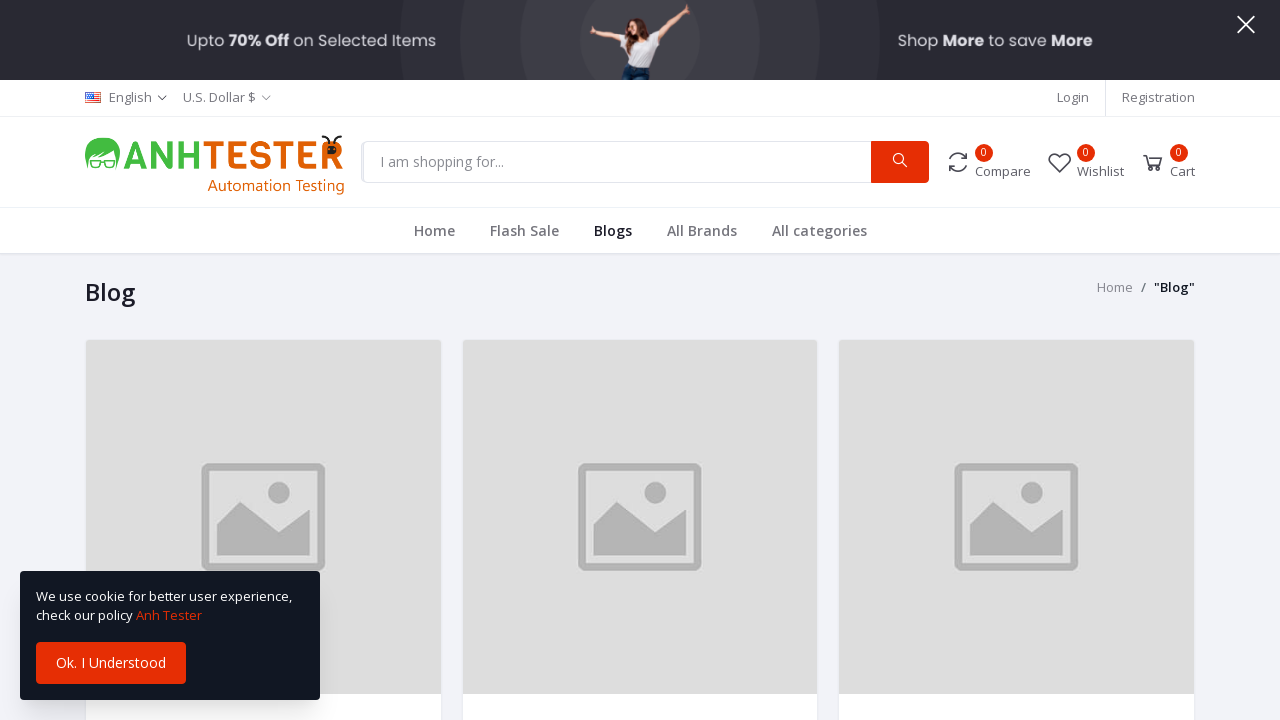

Page navigation completed and network idle
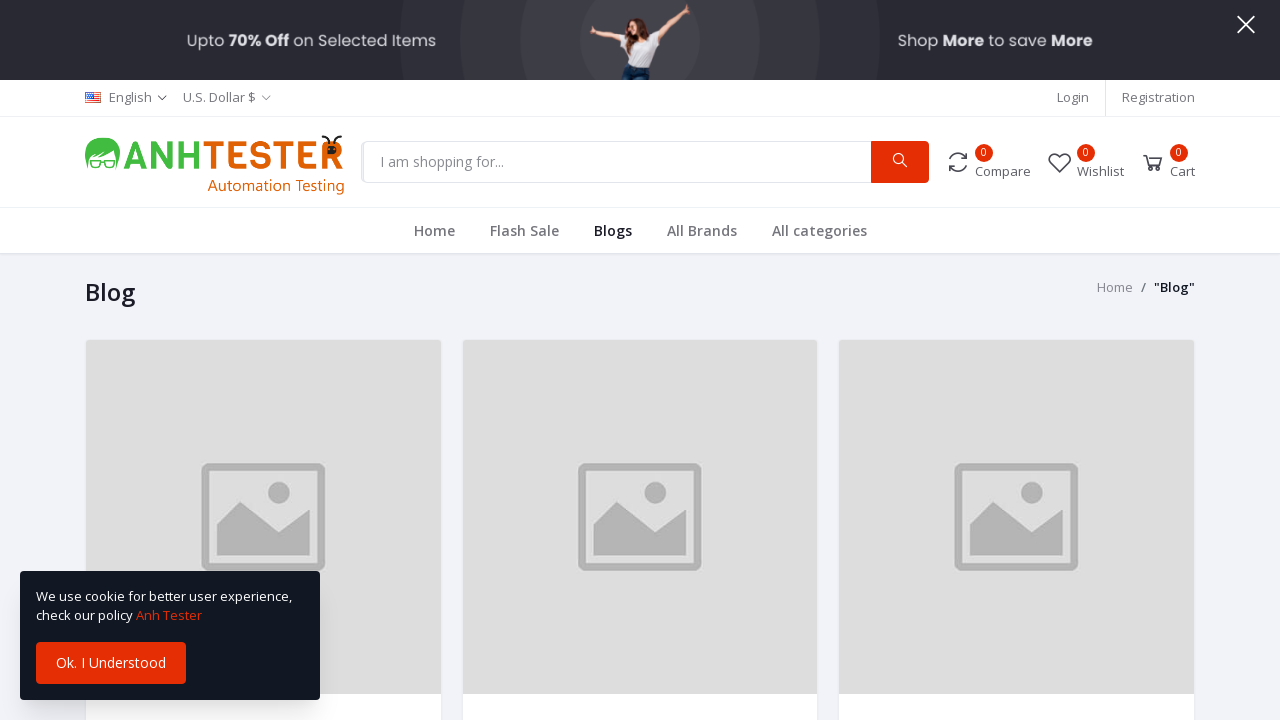

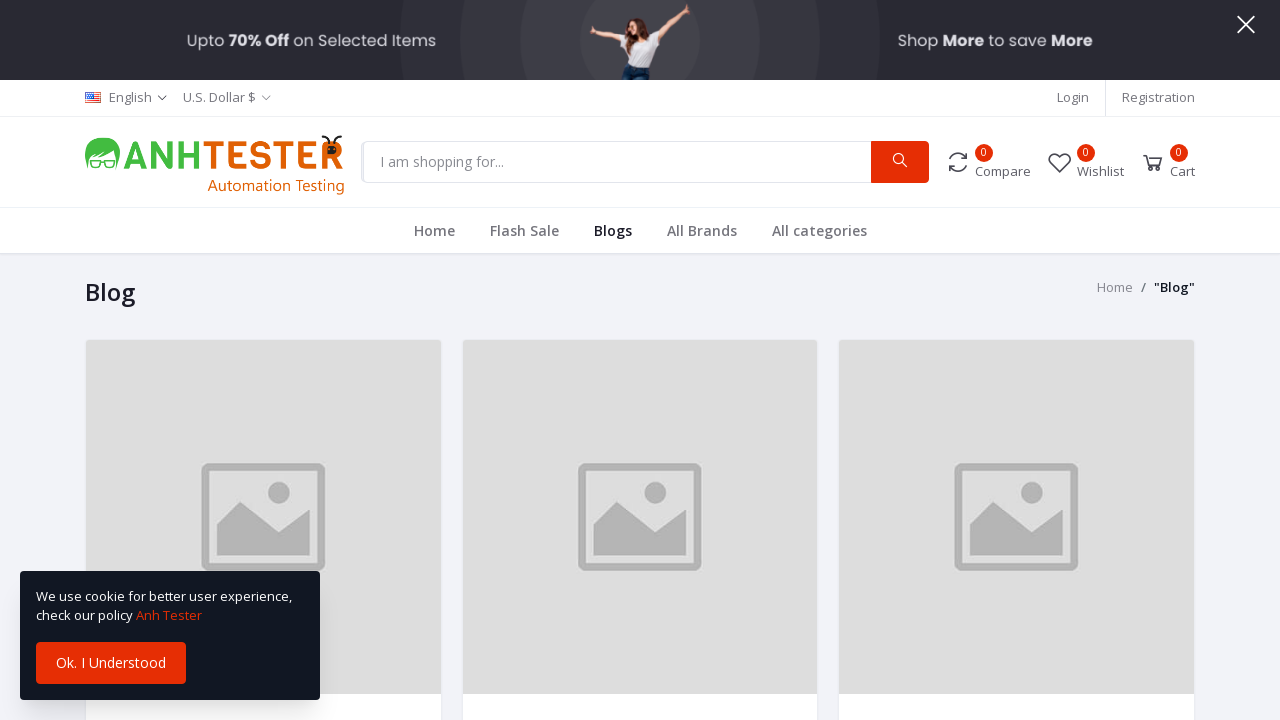